Validates that the company branding image is displayed on the OrangeHRM login page

Starting URL: https://opensource-demo.orangehrmlive.com/web/index.php/auth/login

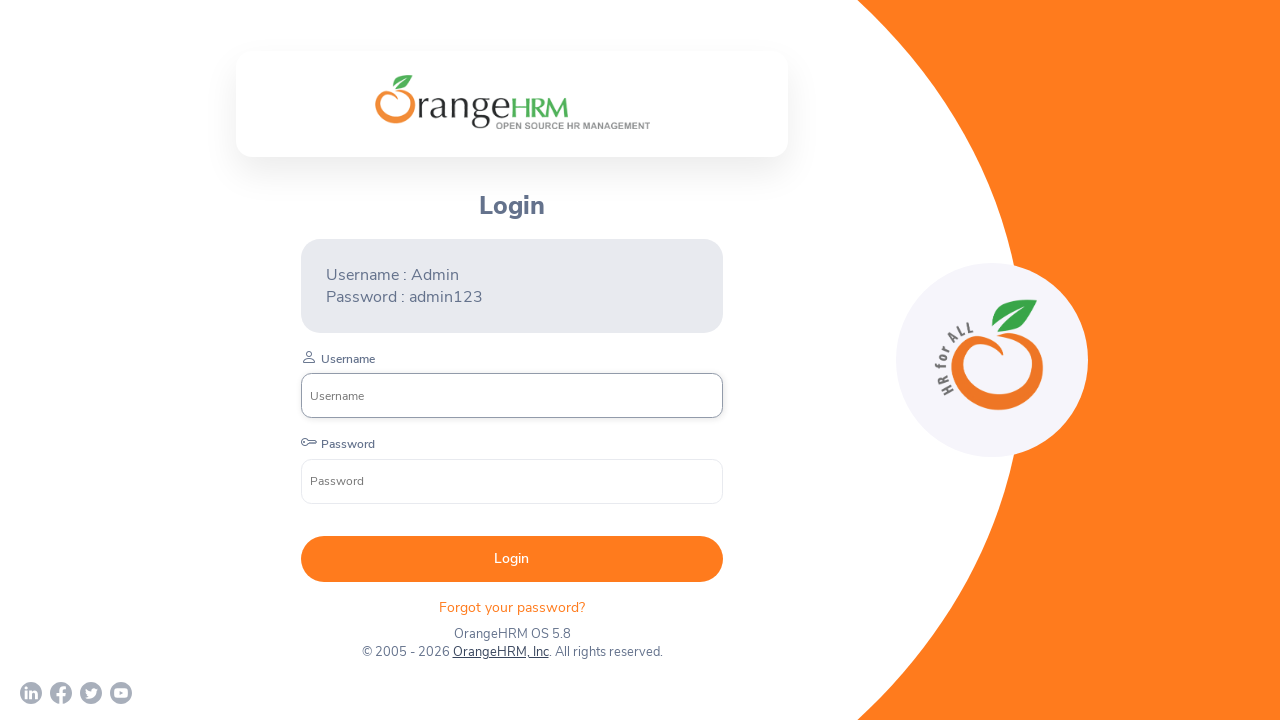

Waited for company branding image to become visible
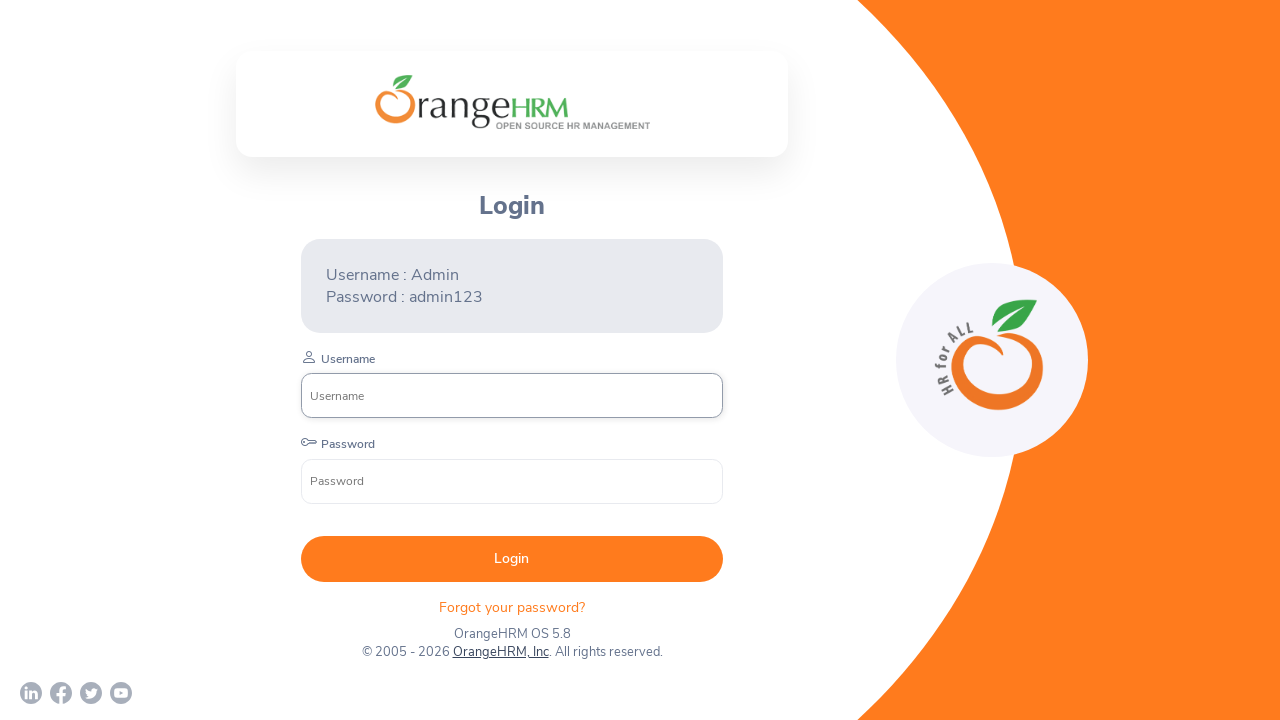

Verified company branding image is displayed on OrangeHRM login page
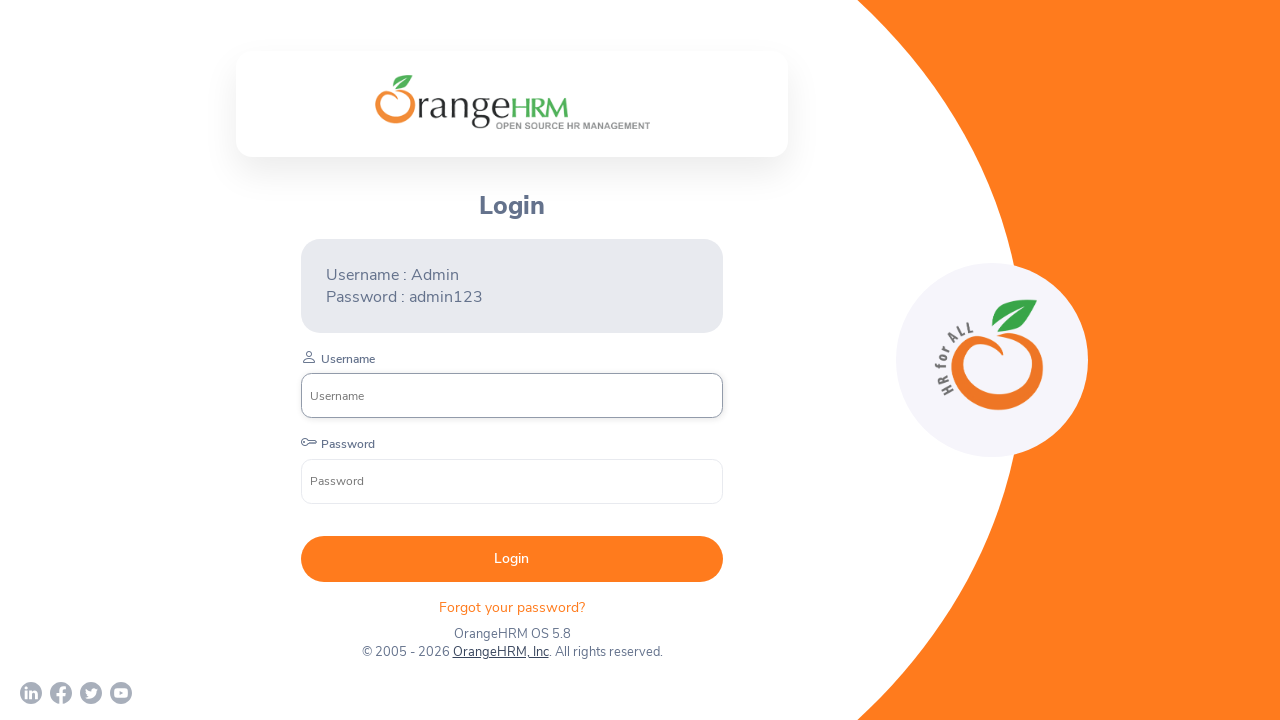

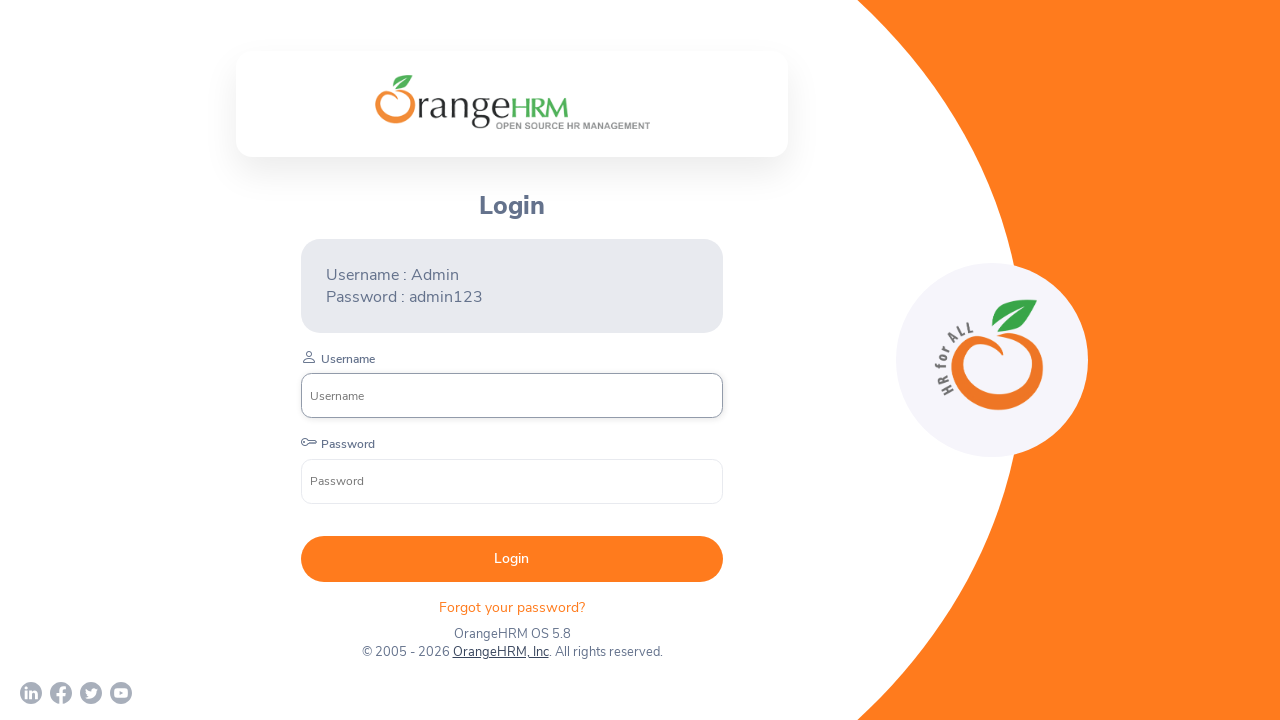